Tests e-commerce functionality by adding multiple vegetables to cart, applying a promo code, and proceeding through checkout with country selection

Starting URL: https://rahulshettyacademy.com/seleniumPractise/#/

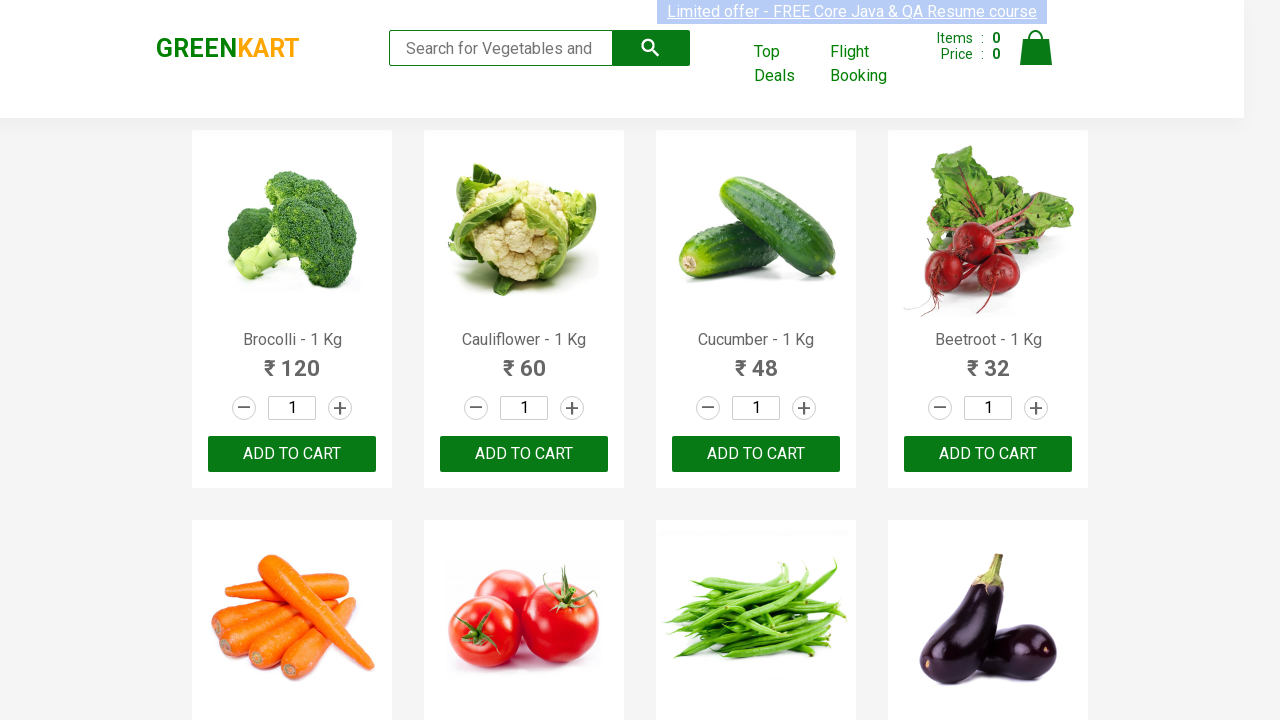

Retrieved all product elements from page
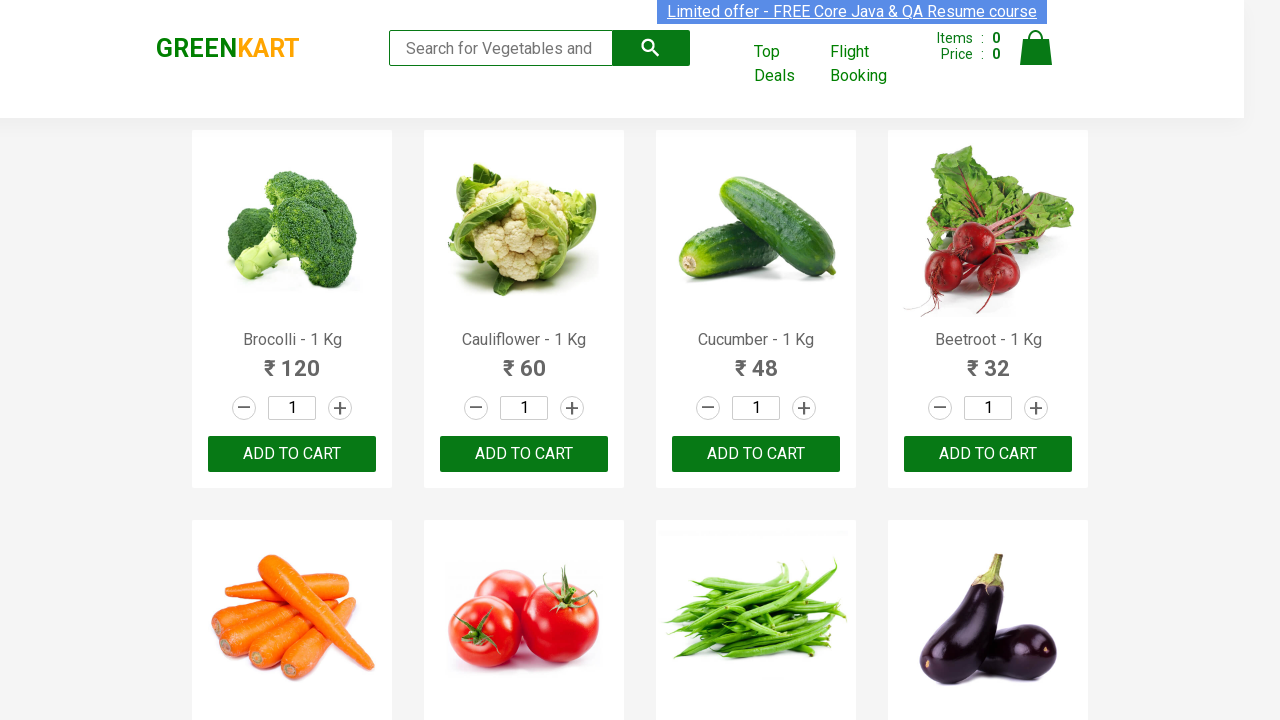

Added Cucumber to cart at (756, 454) on xpath=//div[@class='product-action']/button >> nth=2
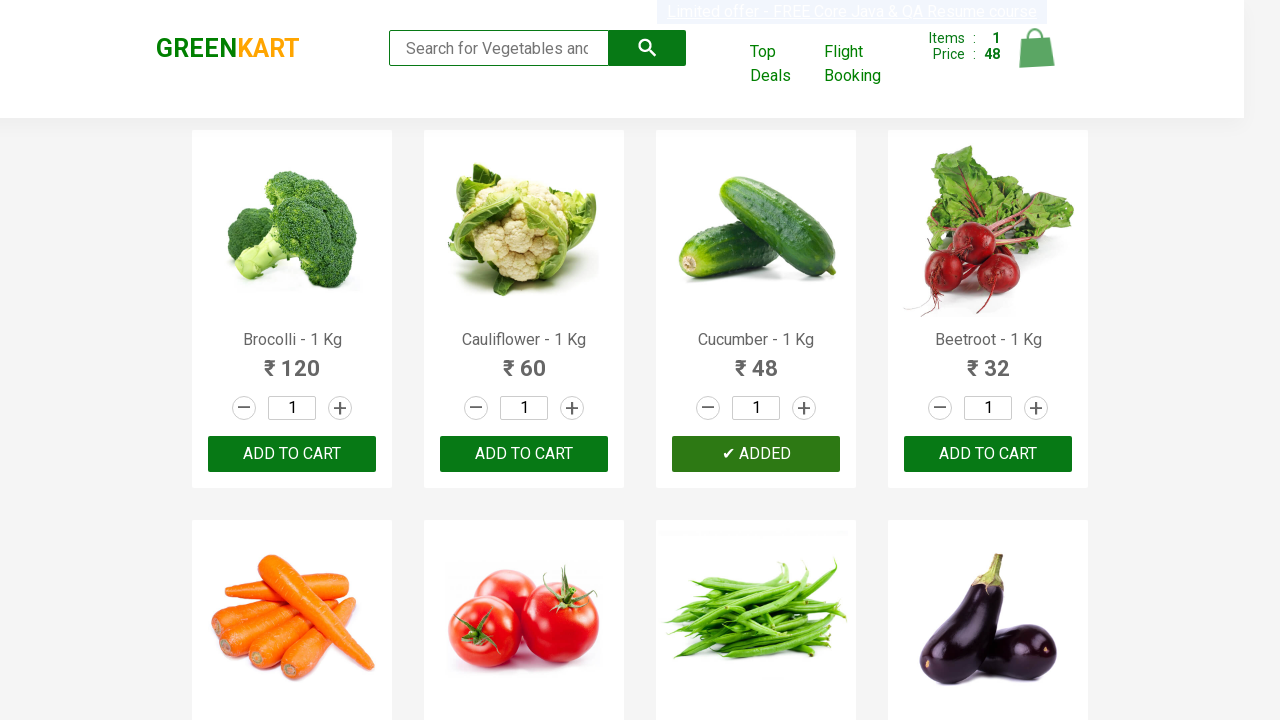

Added Tomato to cart at (524, 360) on xpath=//div[@class='product-action']/button >> nth=5
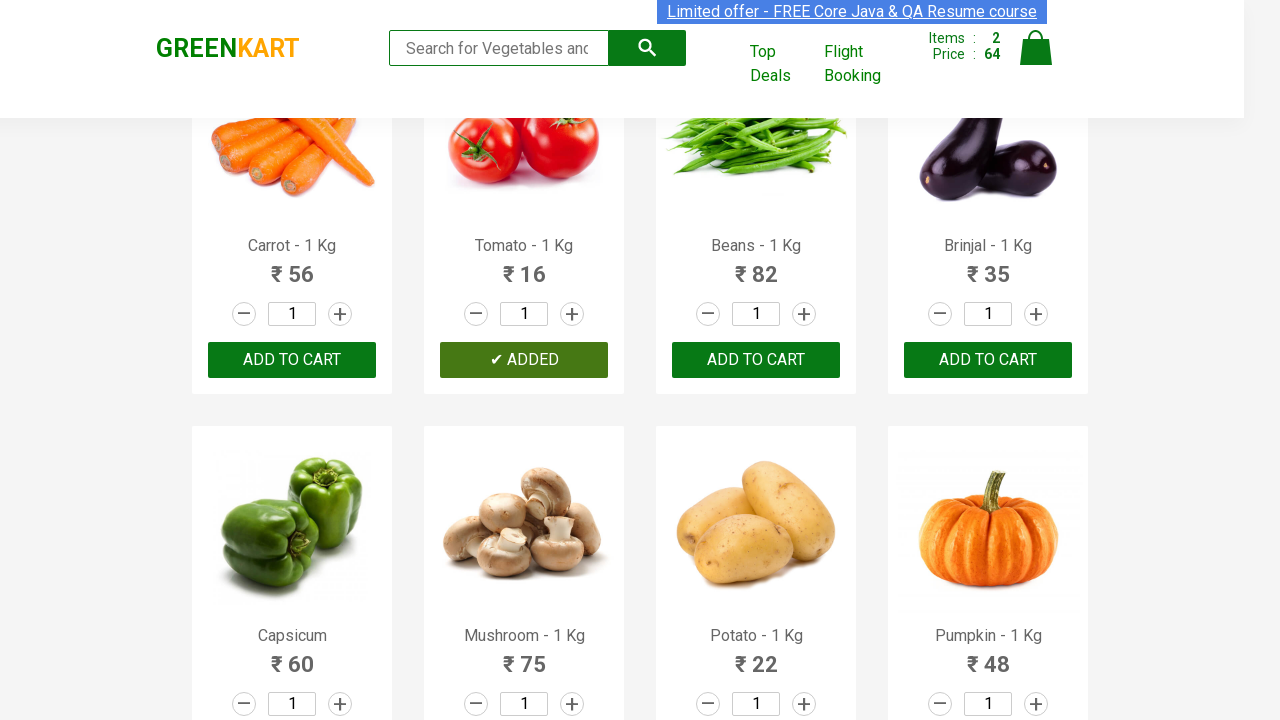

Added Beans to cart at (756, 360) on xpath=//div[@class='product-action']/button >> nth=6
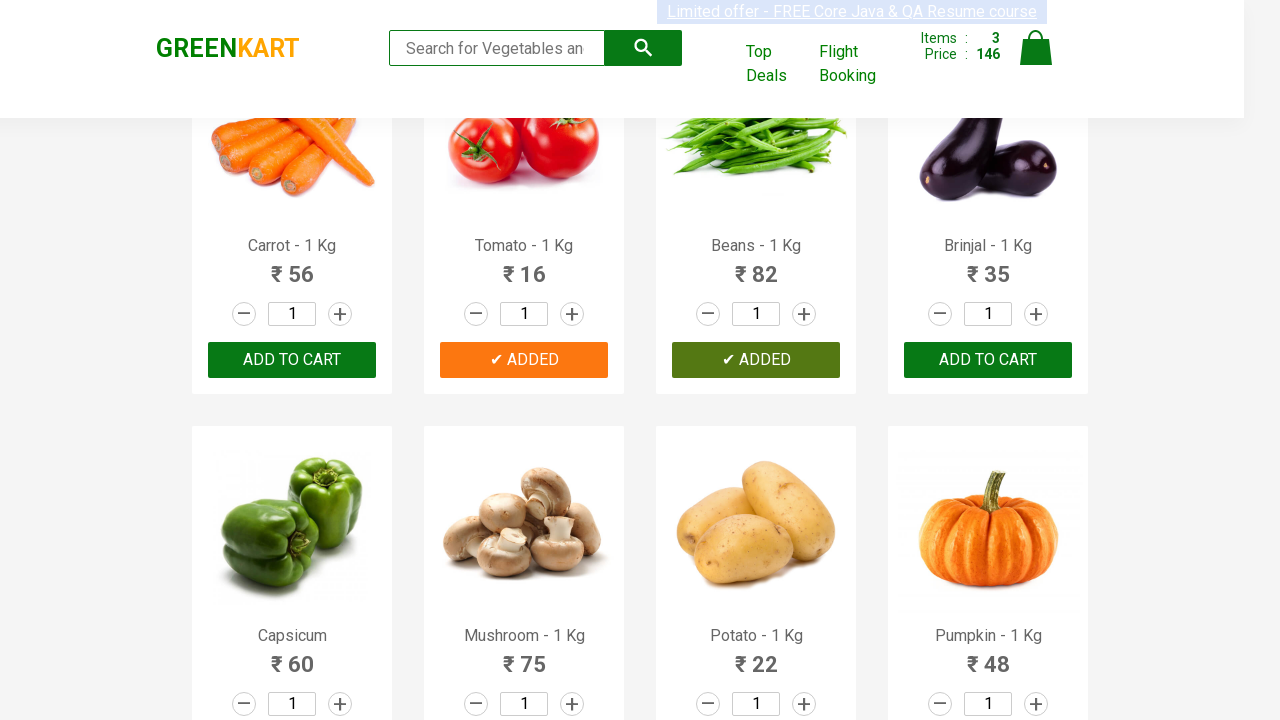

Added Potato to cart at (756, 360) on xpath=//div[@class='product-action']/button >> nth=10
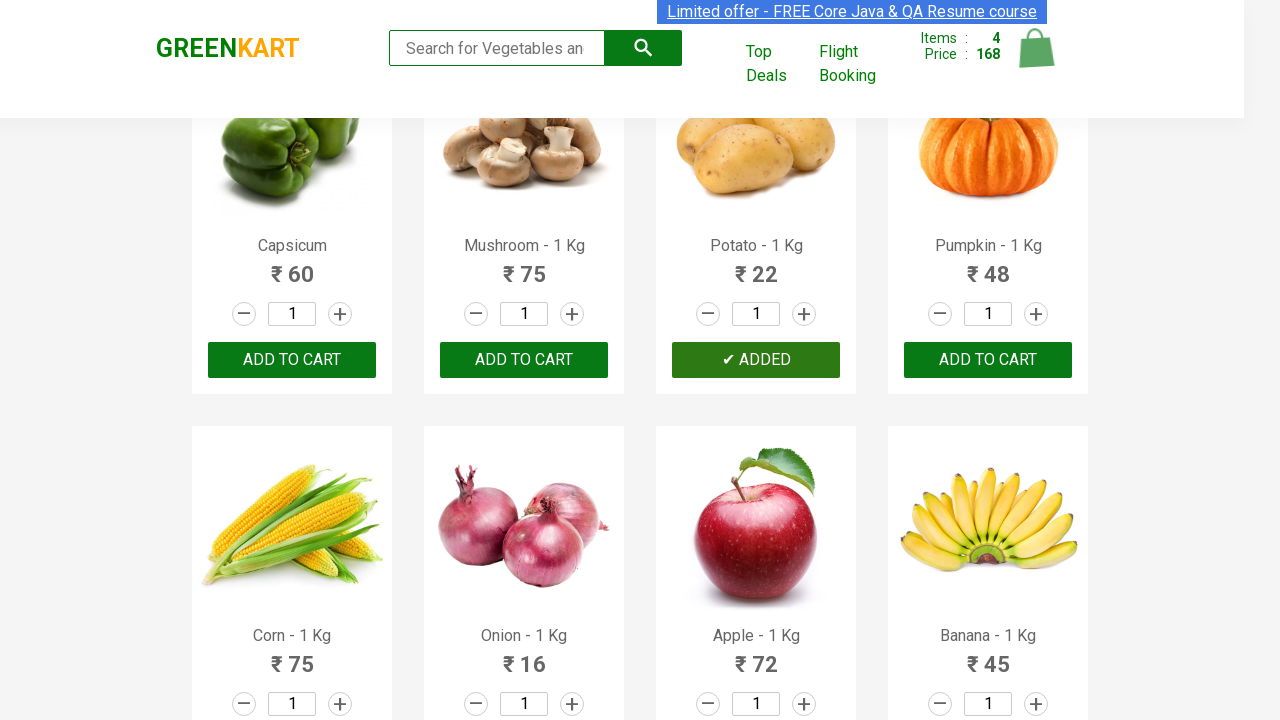

Clicked cart icon to view shopping cart at (1036, 48) on xpath=//img[@alt='Cart']
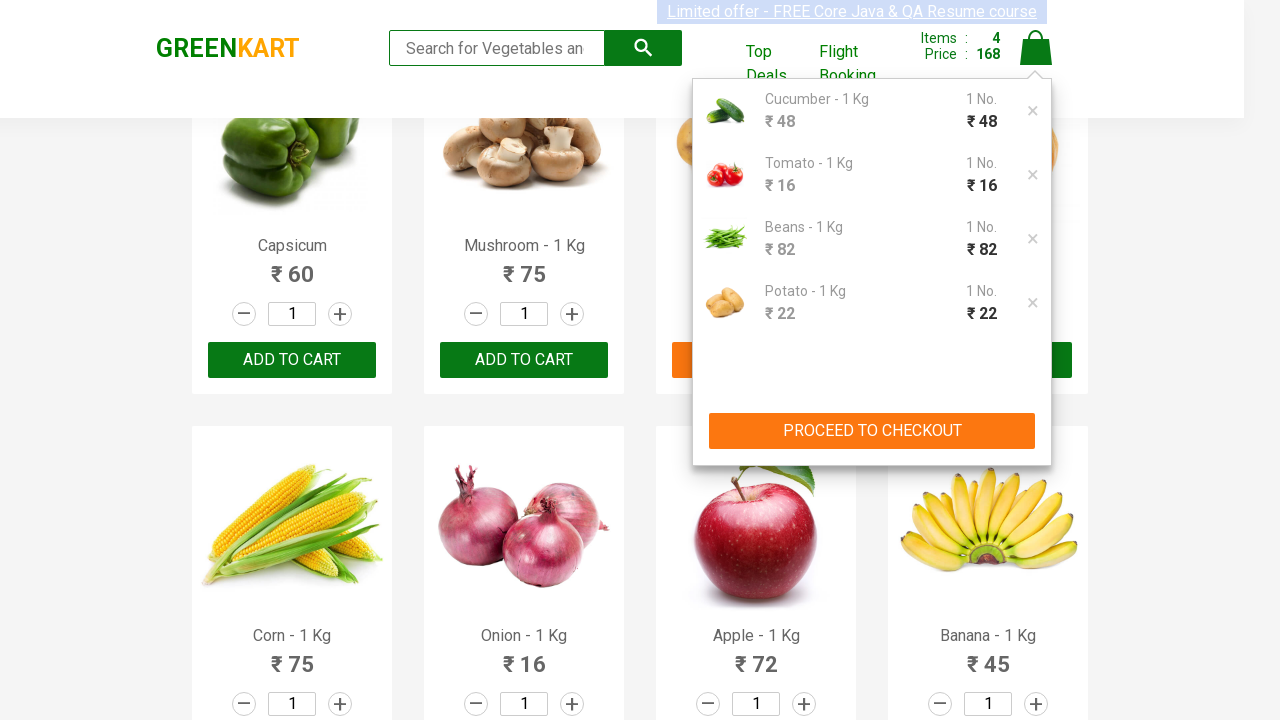

Clicked PROCEED TO CHECKOUT button at (872, 431) on xpath=//button[text()='PROCEED TO CHECKOUT']
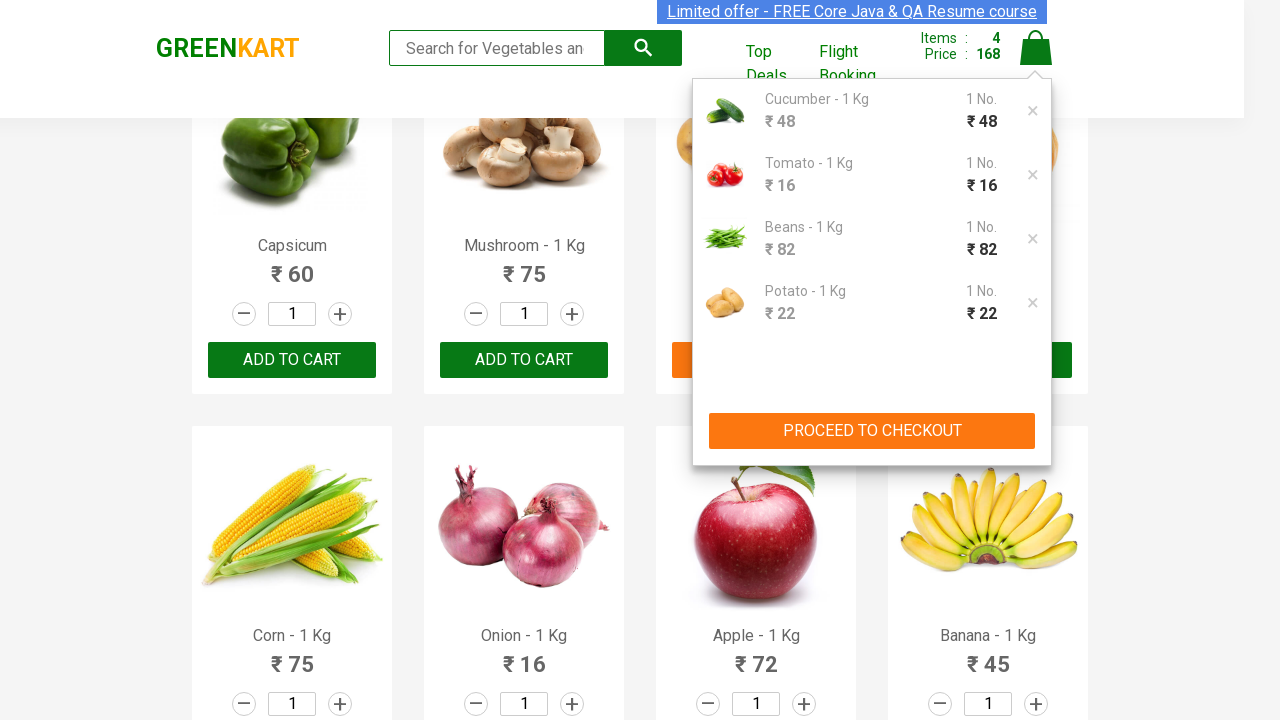

Promo code input field loaded
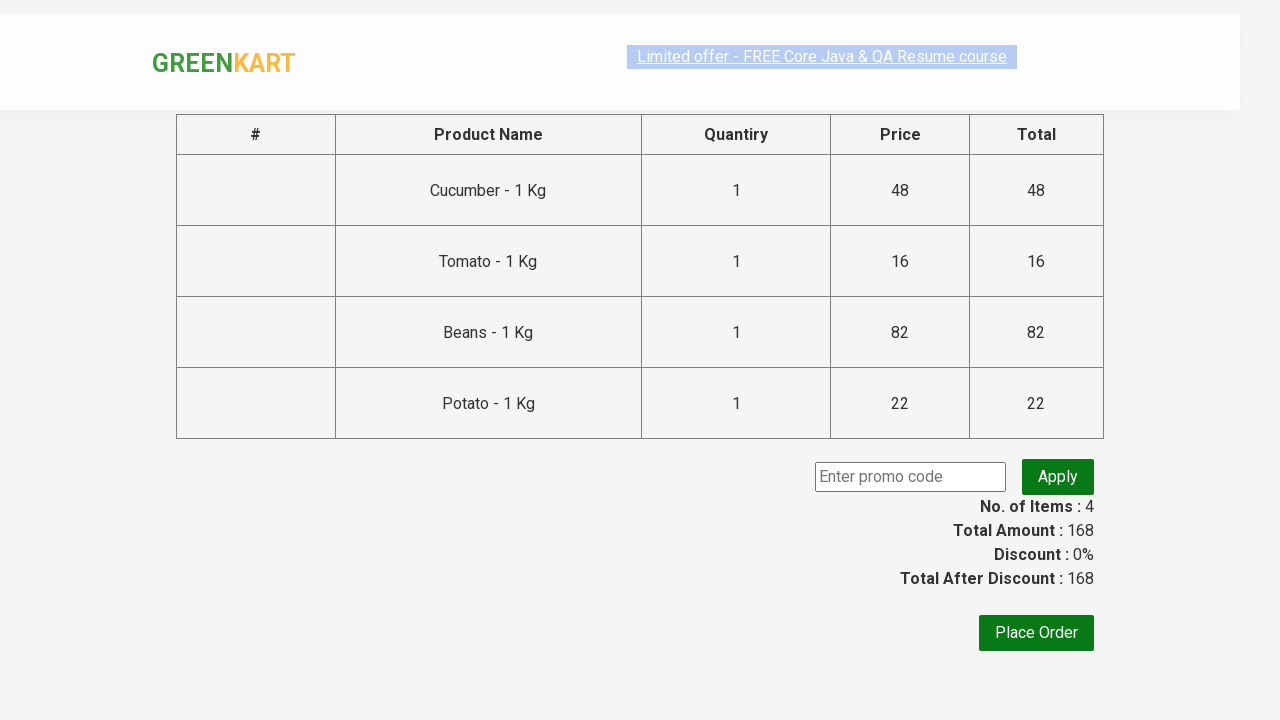

Entered promo code 'rahulshettyacademy' on //input[@class='promoCode']
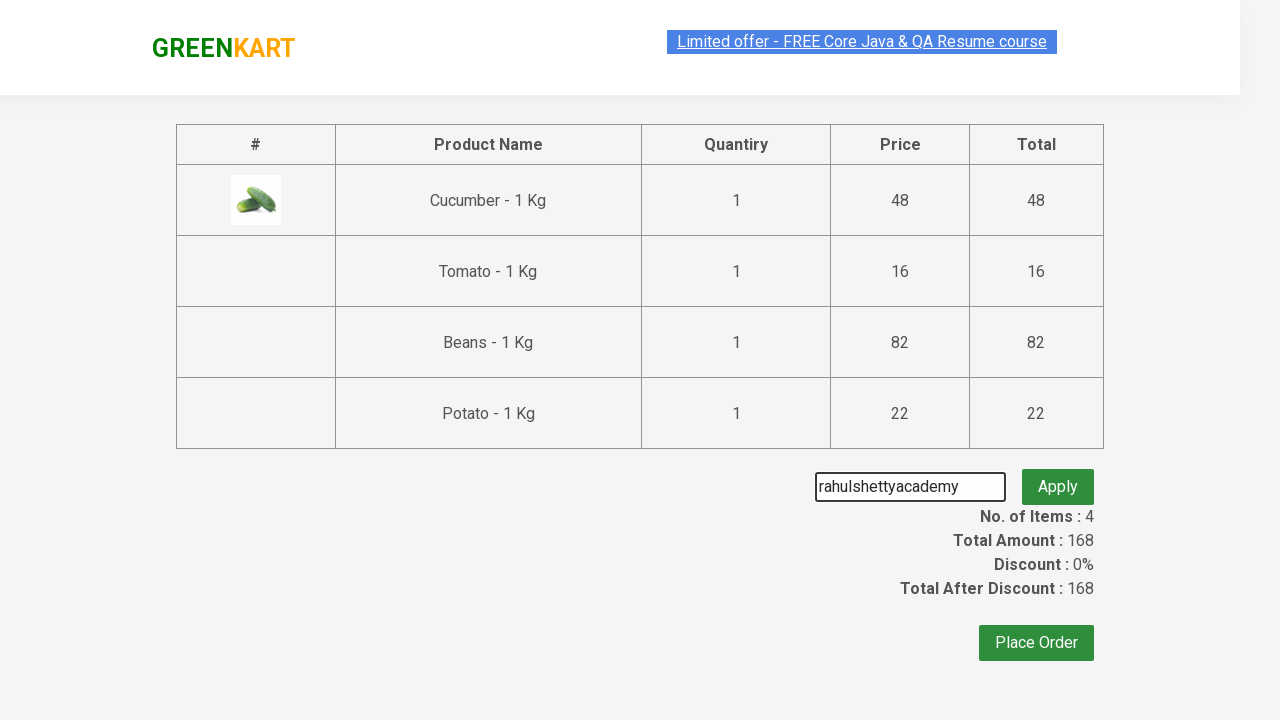

Clicked promo code apply button at (1058, 477) on xpath=//button[@class='promoBtn']
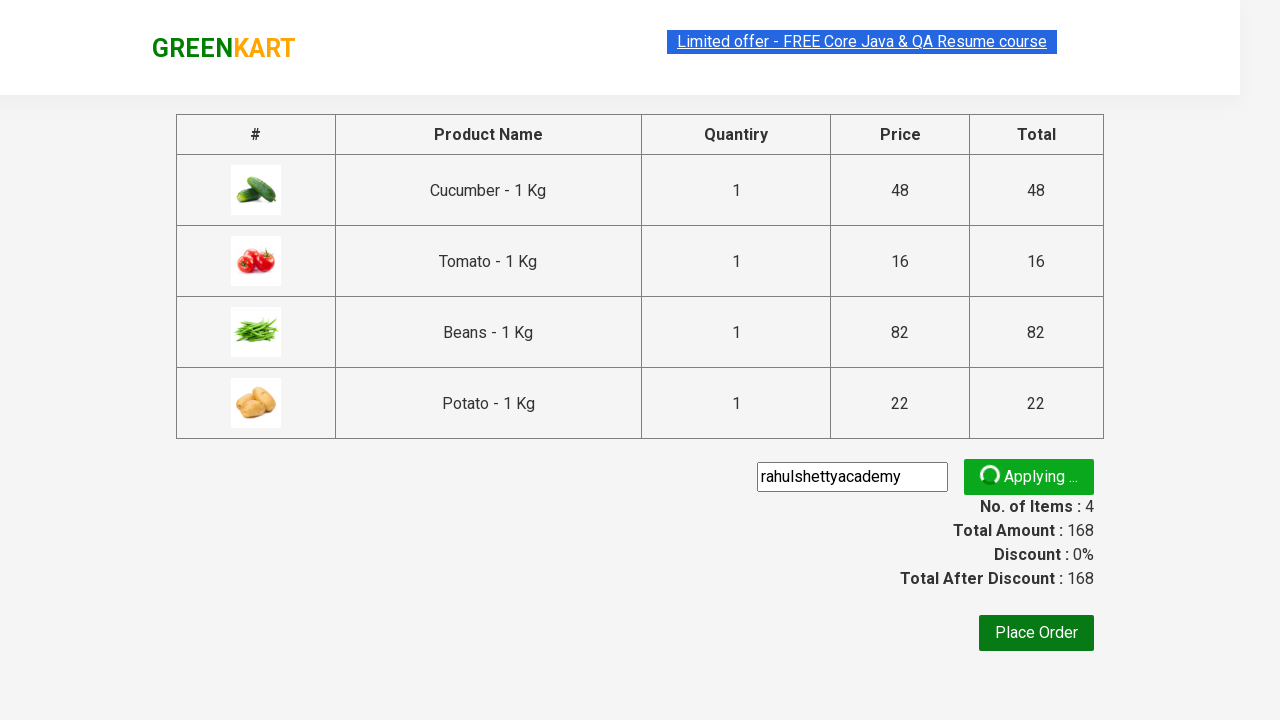

Promo confirmation message displayed
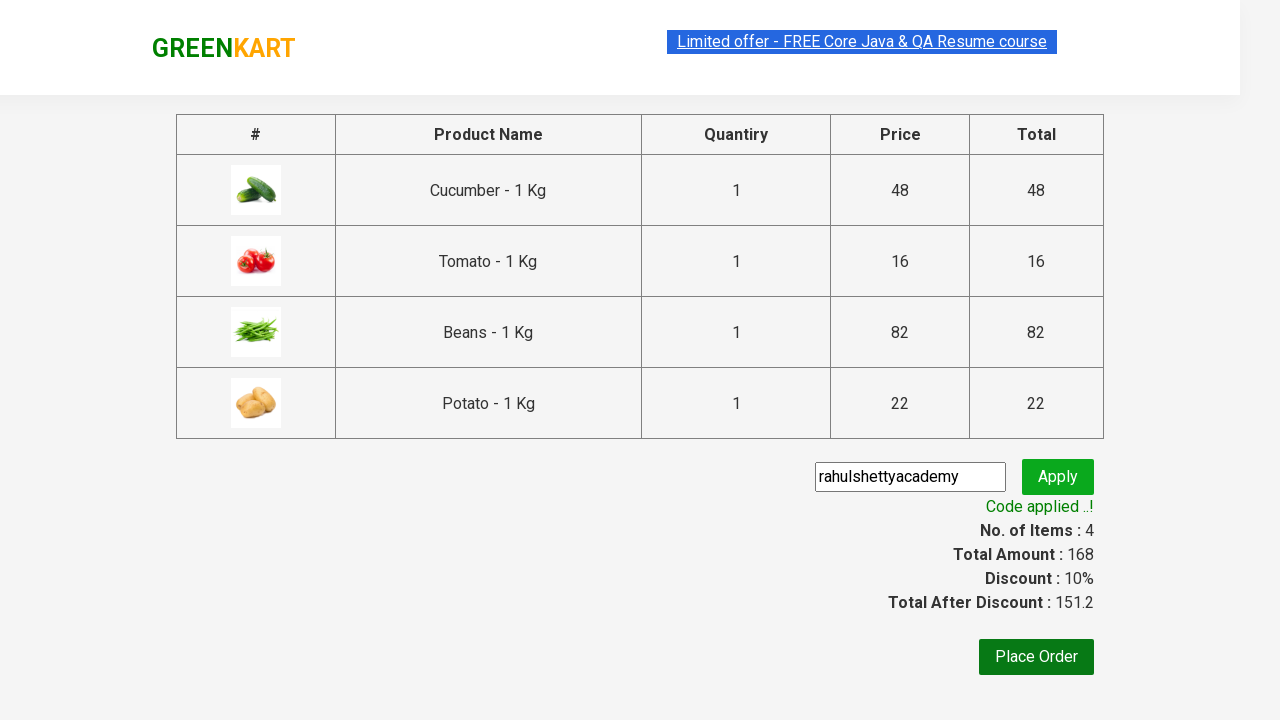

Retrieved promo confirmation: Code applied ..!
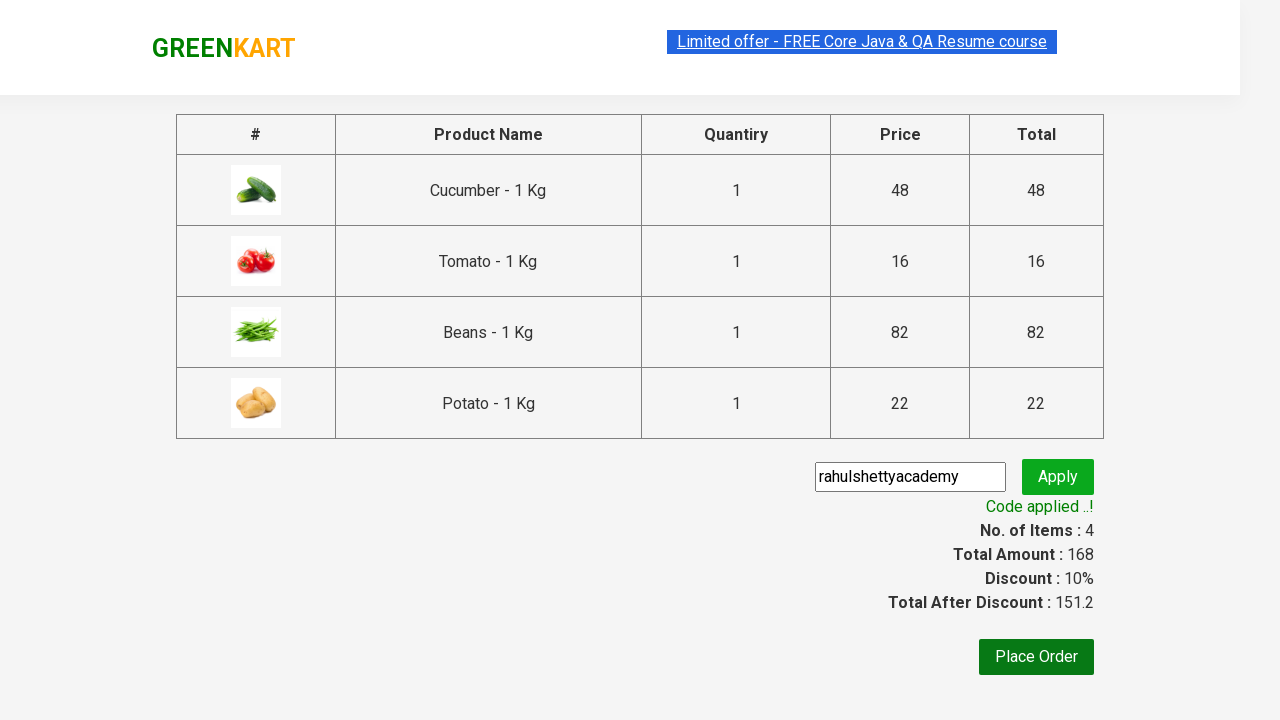

Clicked Place Order button at (1036, 657) on xpath=//button[text()='Place Order']
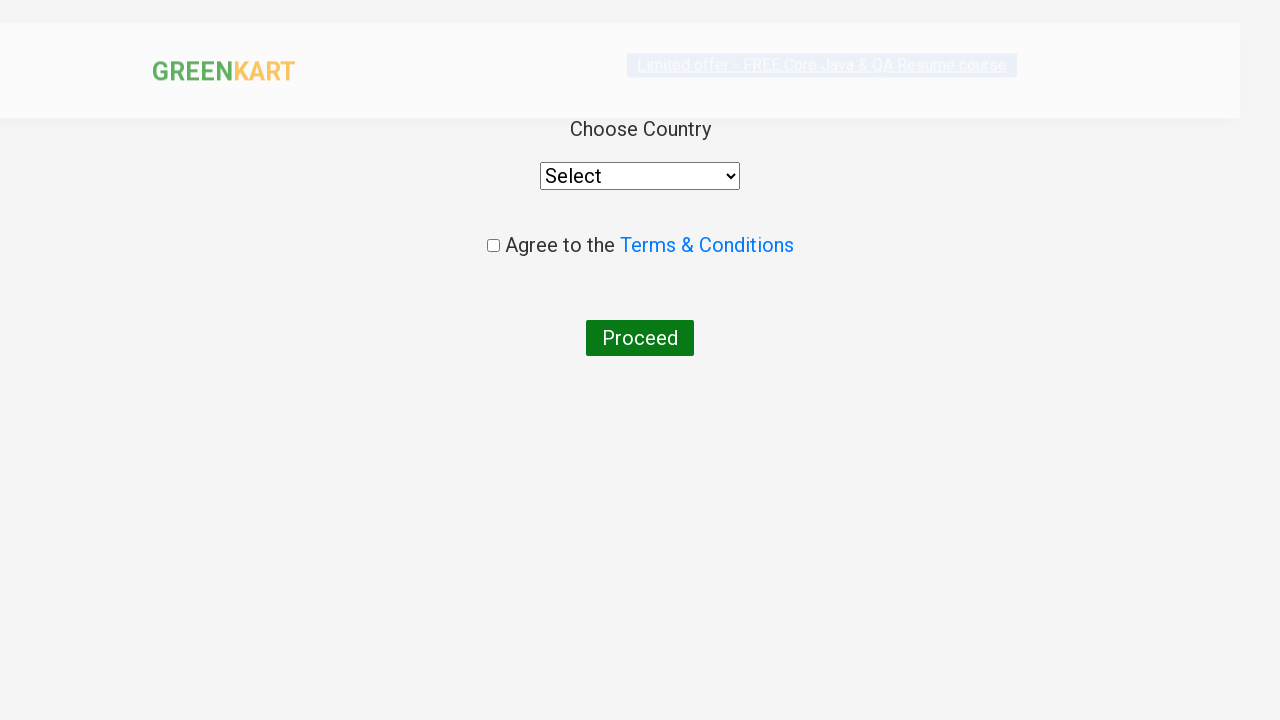

Selected 'Anguilla' from country dropdown on //div[@class='wrapperTwo']//div//select
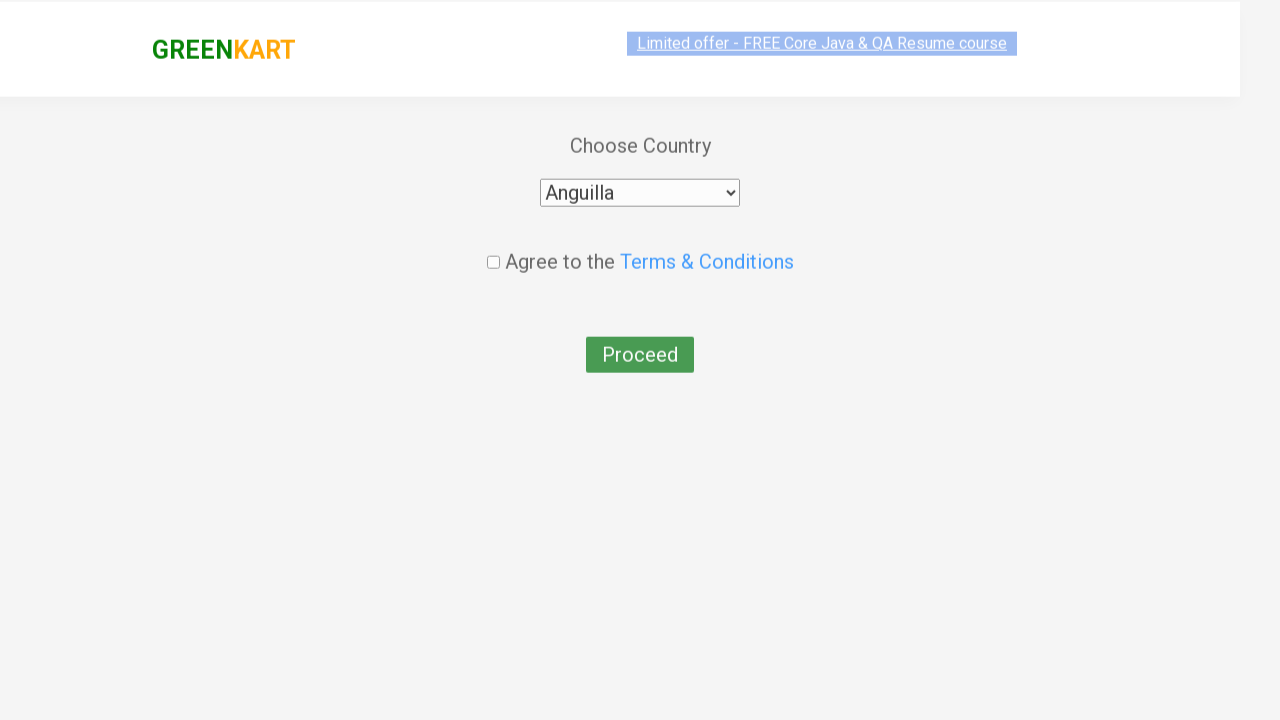

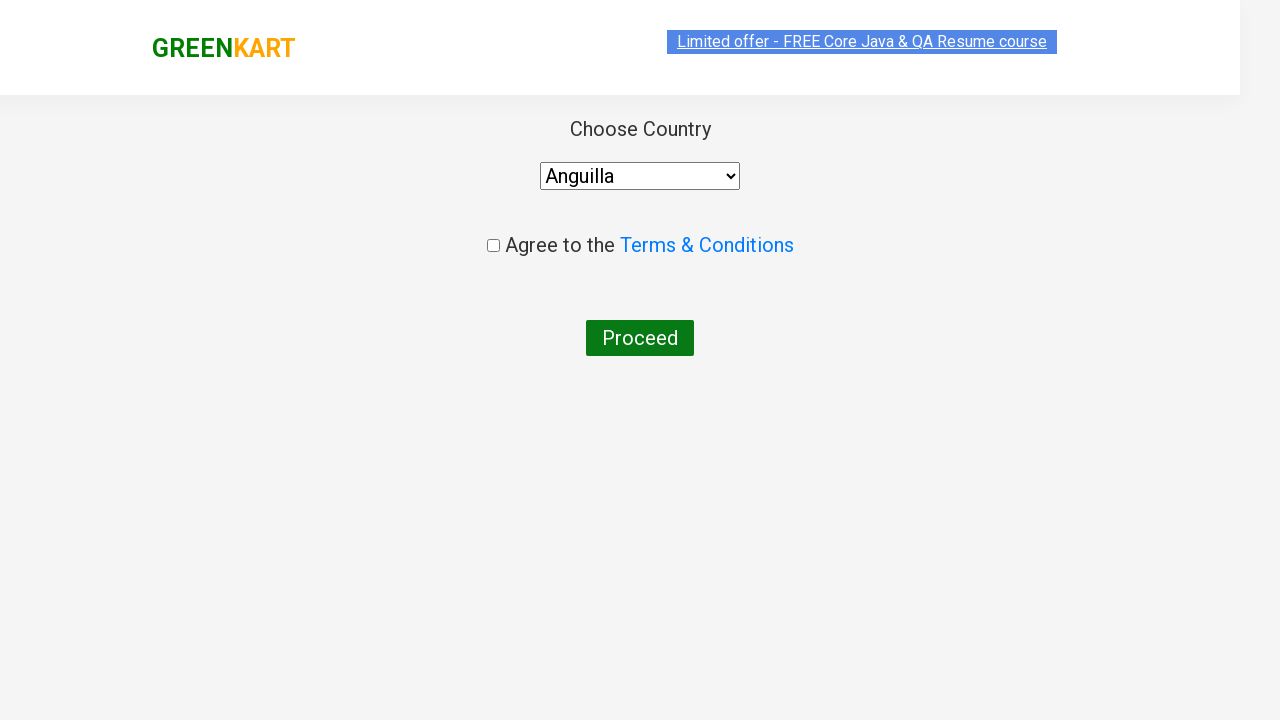